Tests navigation through the Kids Wear menu by hovering over it, clicking on Boys category, selecting the first product, and verifying the product name

Starting URL: https://www.testotomasyonu.com/

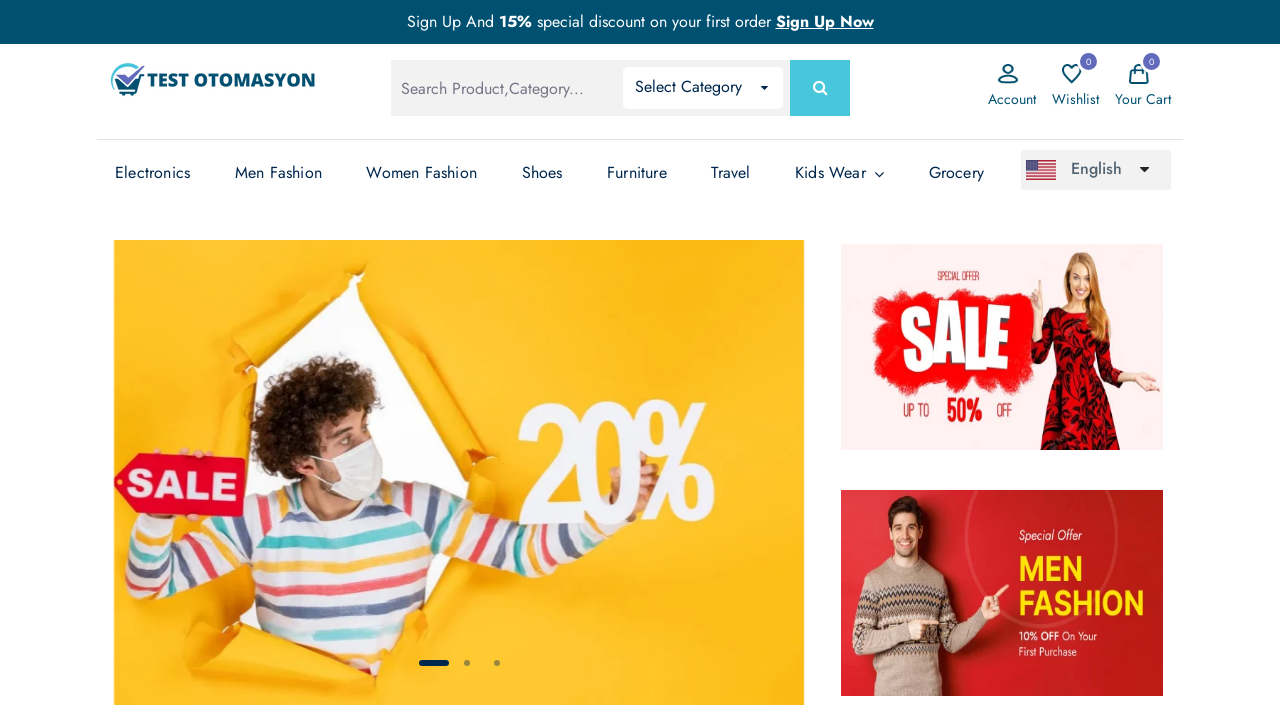

Hovered over Kids Wear menu to reveal submenu at (840, 173) on (//a[text()='Kids Wear'])[3]
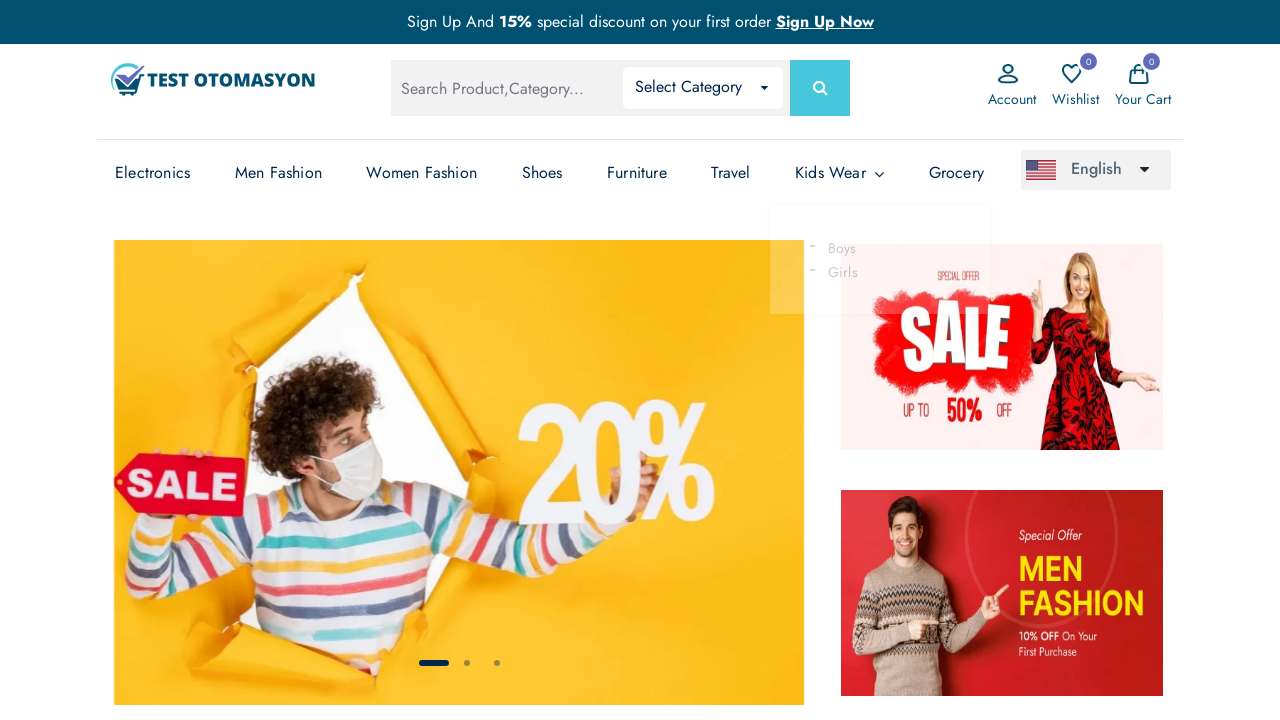

Clicked on Boys category in the submenu at (827, 248) on text=Boys
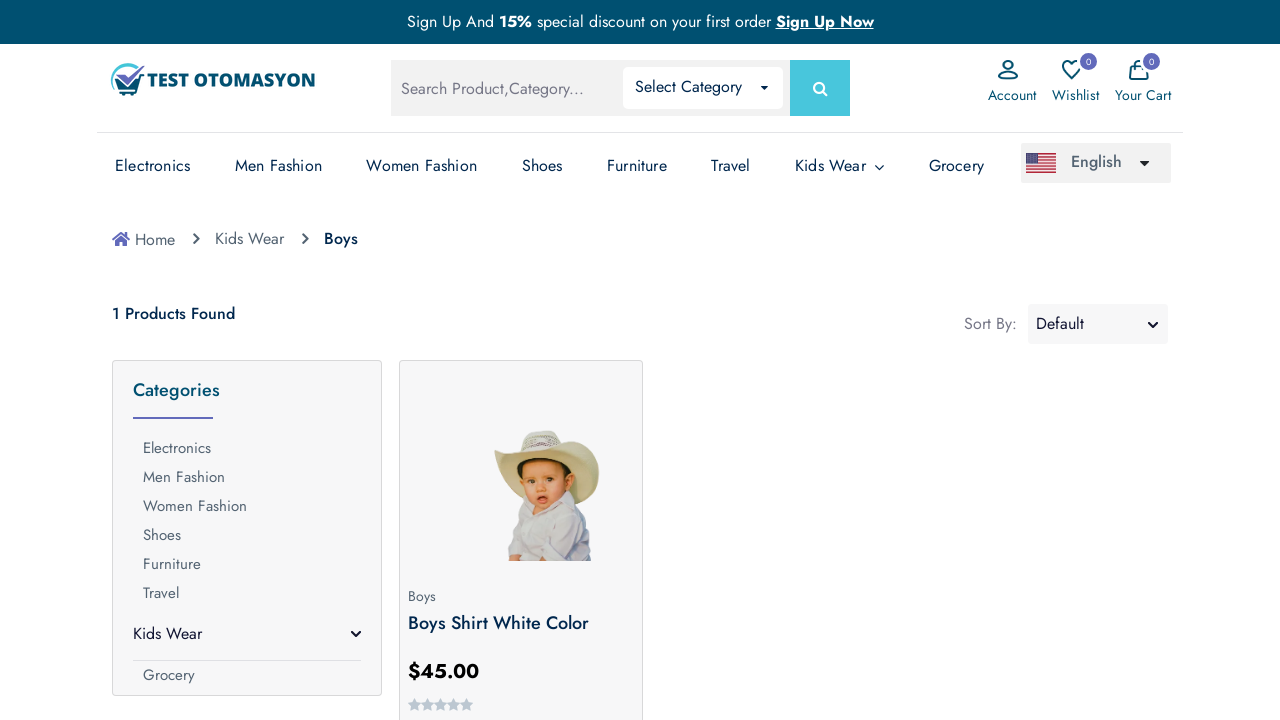

Scrolled down to view products
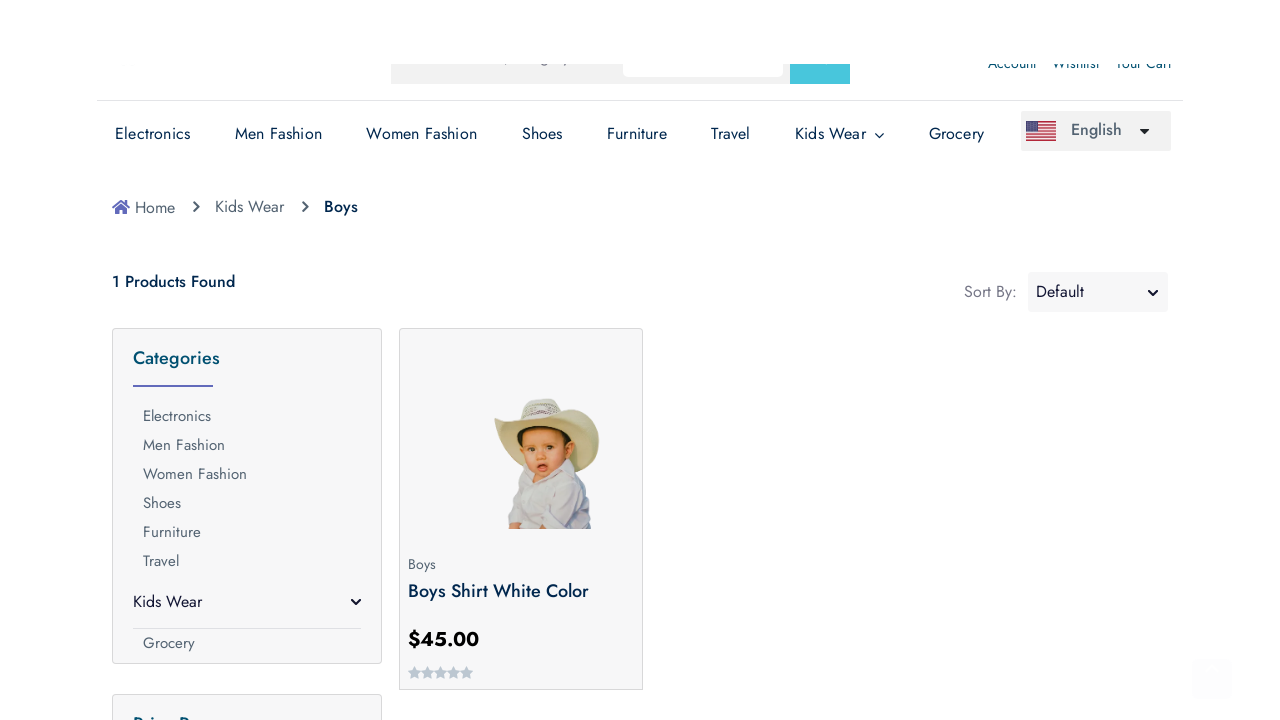

Clicked on the first product at (521, 18) on xpath=//*[@class='prod-title mb-3 ']
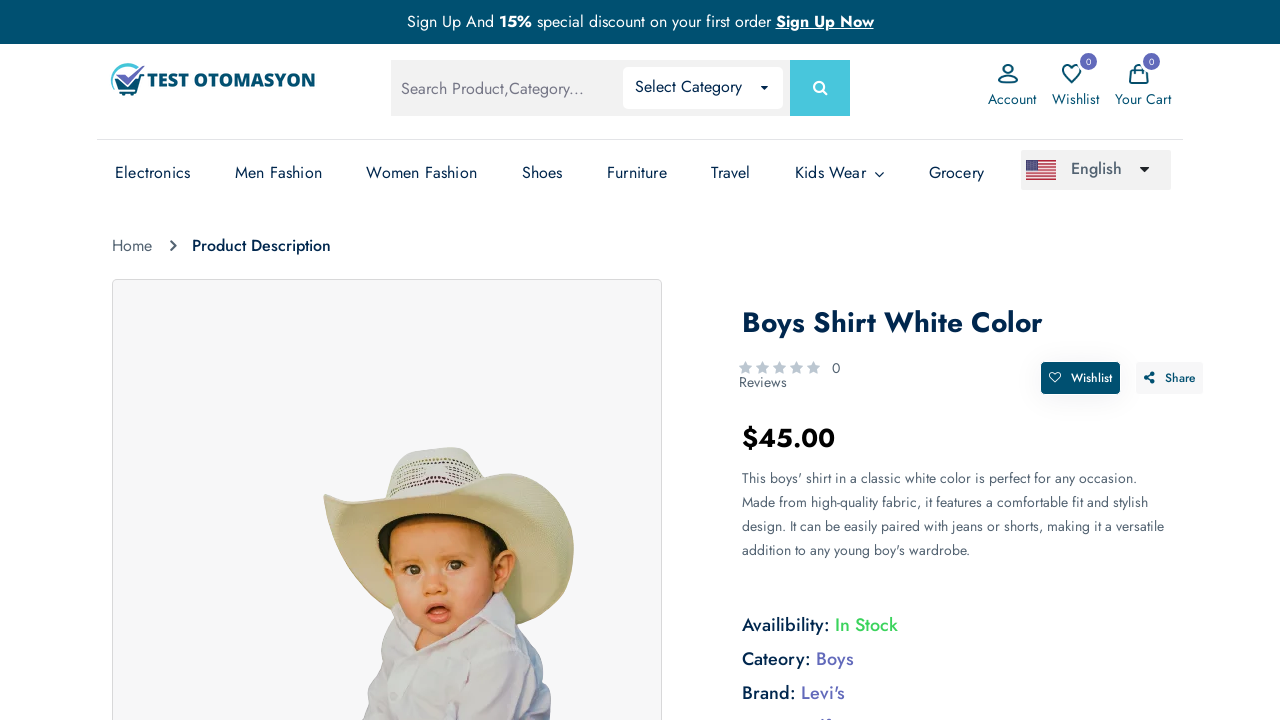

Product page loaded and product name element is visible
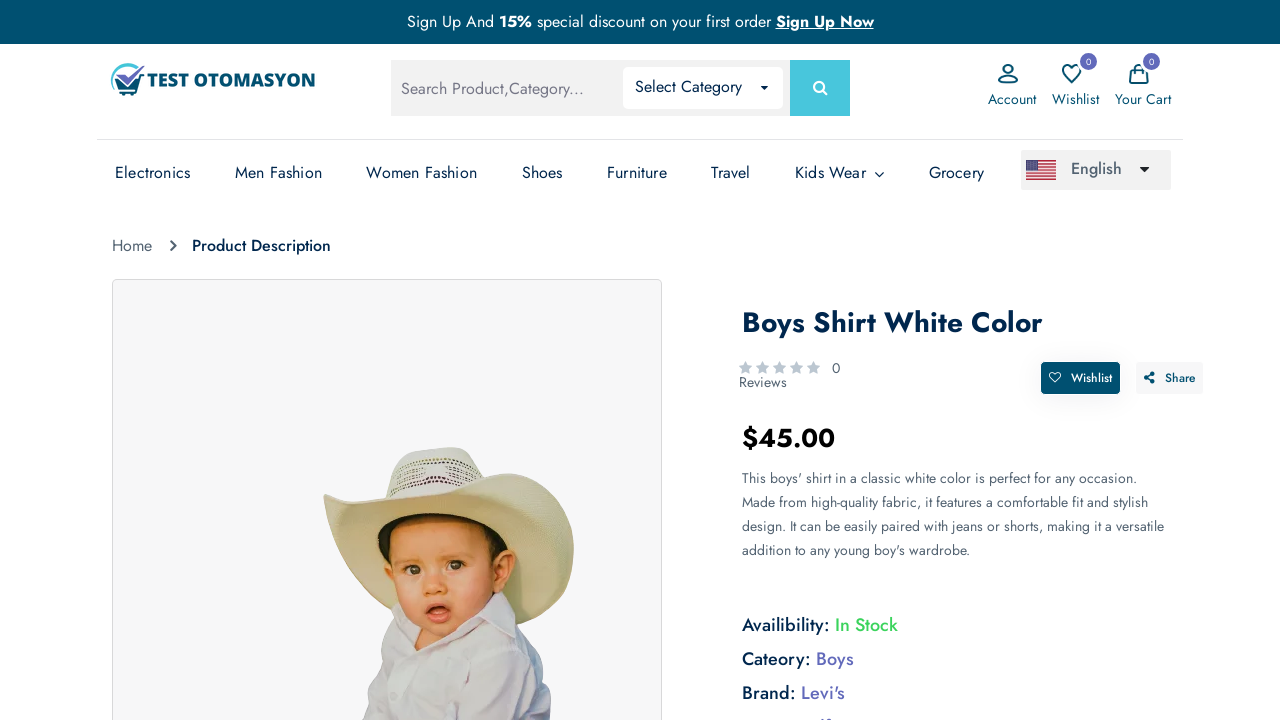

Retrieved product name: 'Boys Shirt White Color'
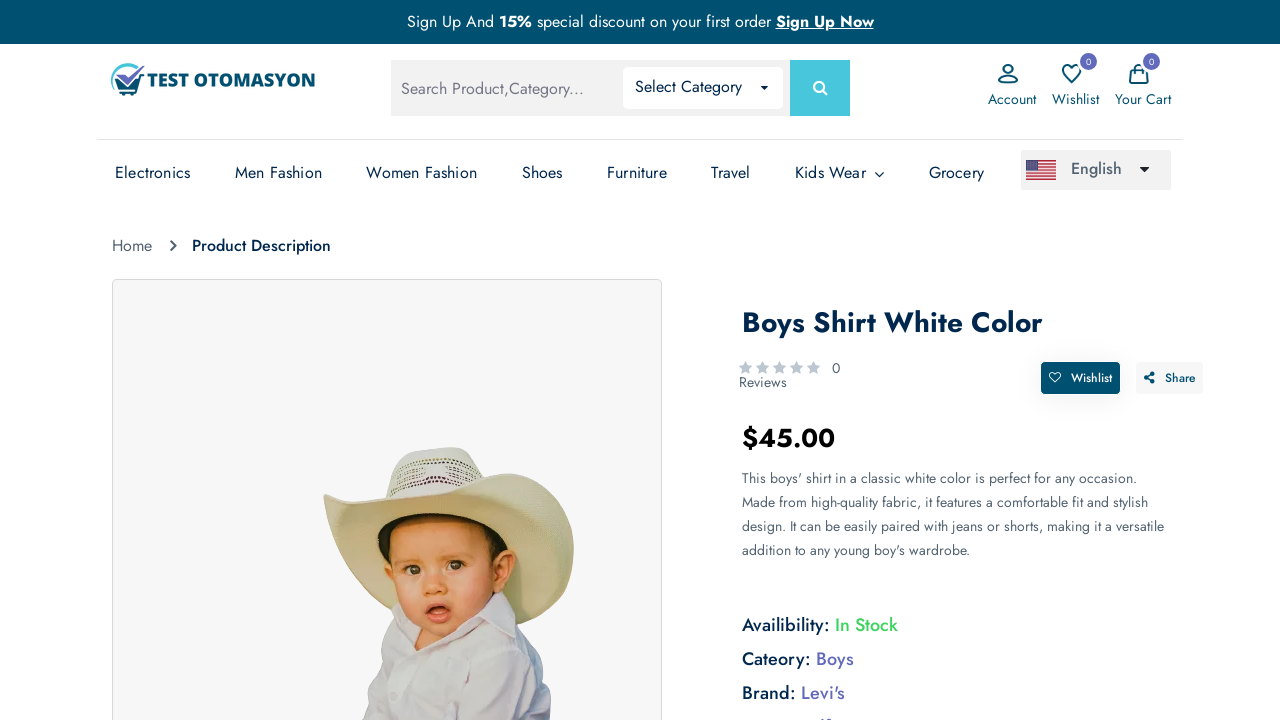

Verified product name matches expected value 'Boys Shirt White Color'
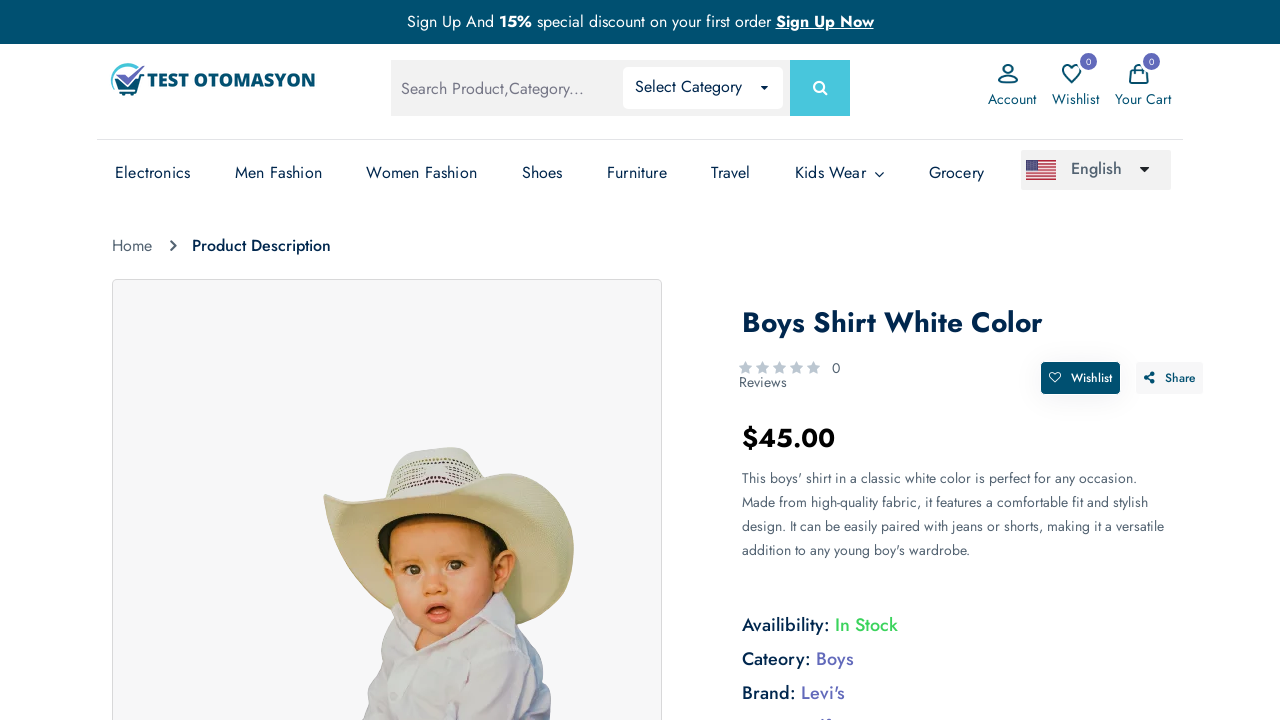

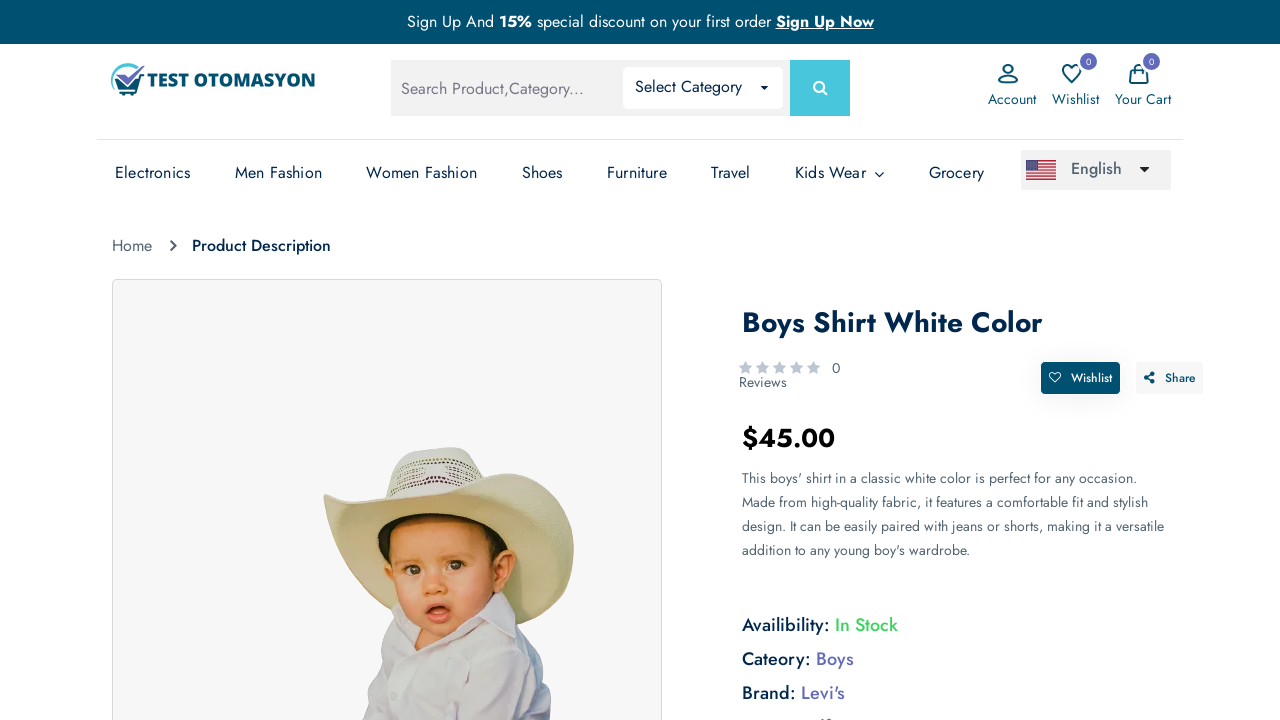